Tests alert and popup handling by triggering an alert dialog and accepting it, then opening and closing a popup window

Starting URL: https://automationtesting.co.uk/

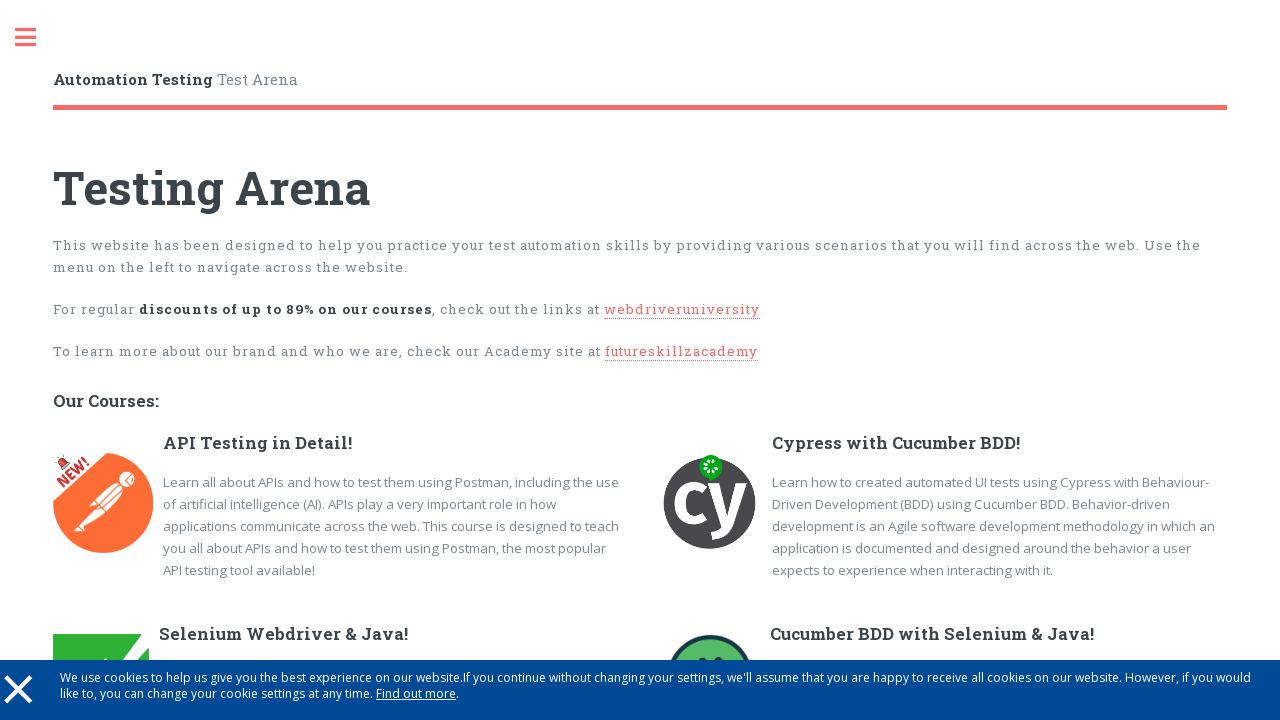

Clicked menu toggle to expand navigation at (36, 38) on //a[@class="toggle"]
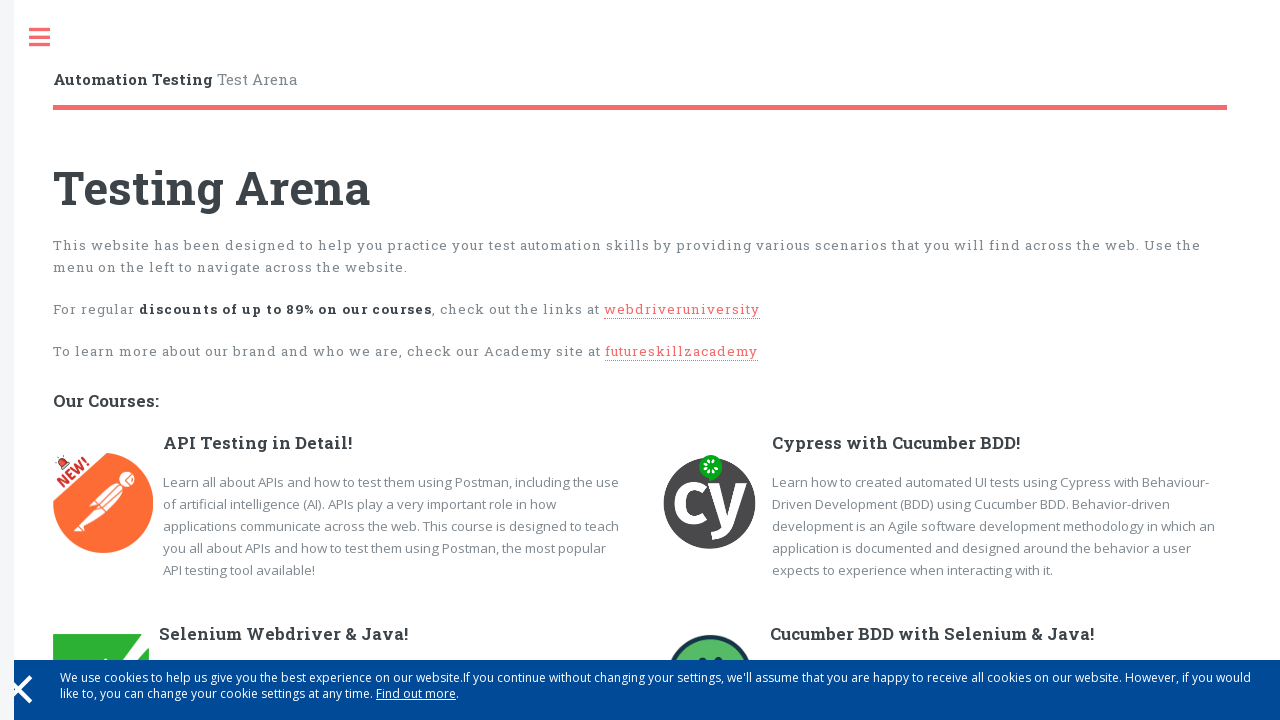

Clicked on POP UPS & ALERTS menu item at (144, 360) on text=POP UPS & ALERTS
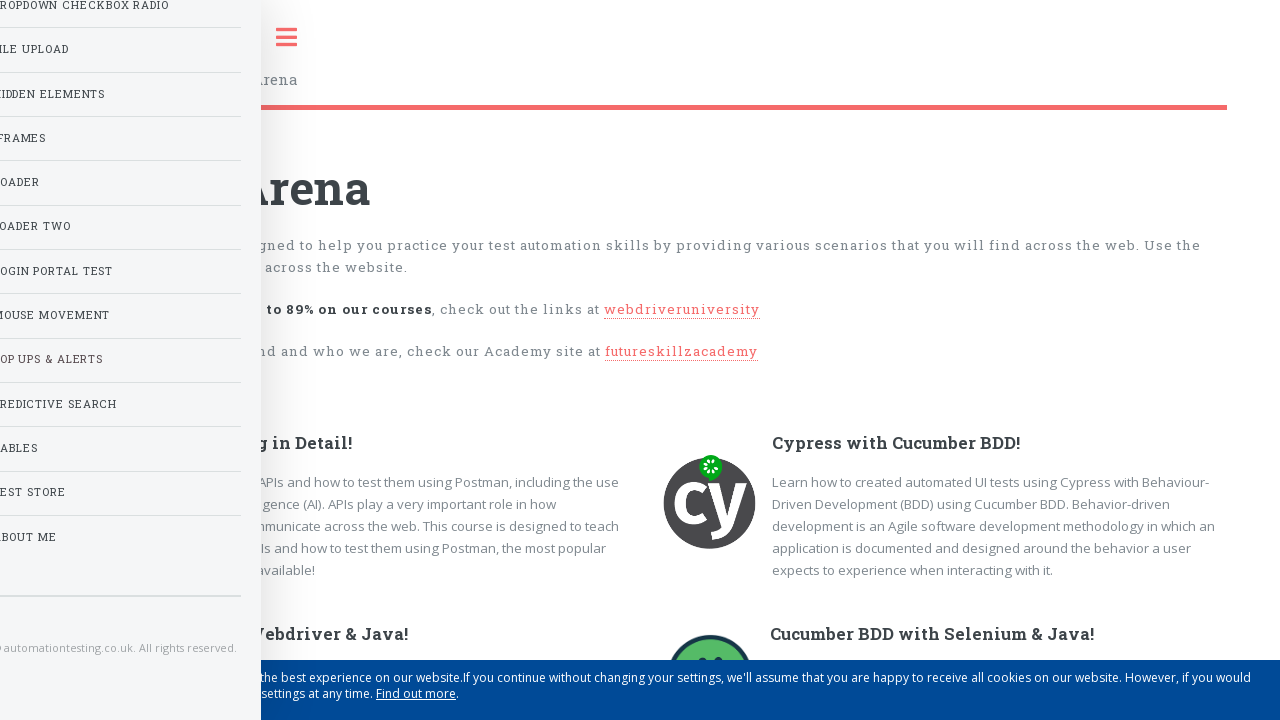

Set up dialog handler to accept alerts
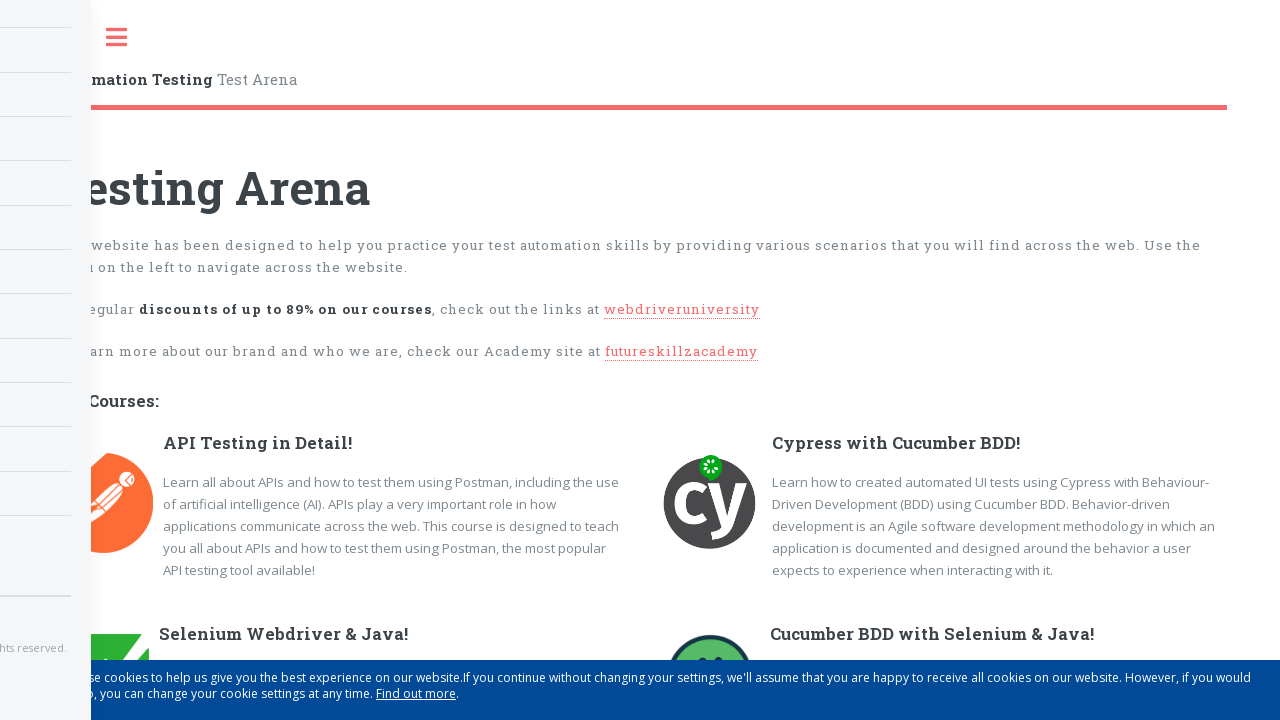

Clicked alert trigger button and accepted the alert dialog at (131, 541) on //button[@onclick="alertTrigger()"]
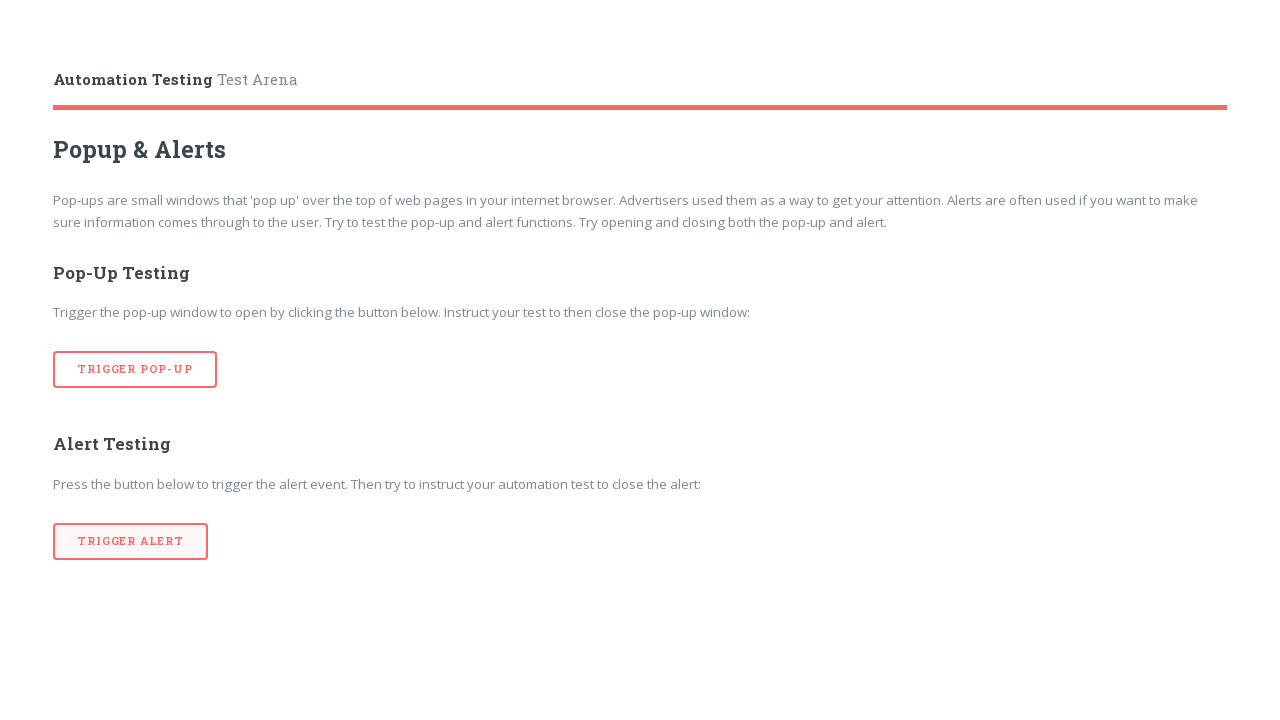

Clicked popup button to open new popup window at (135, 370) on //button[@onclick="popup()"]
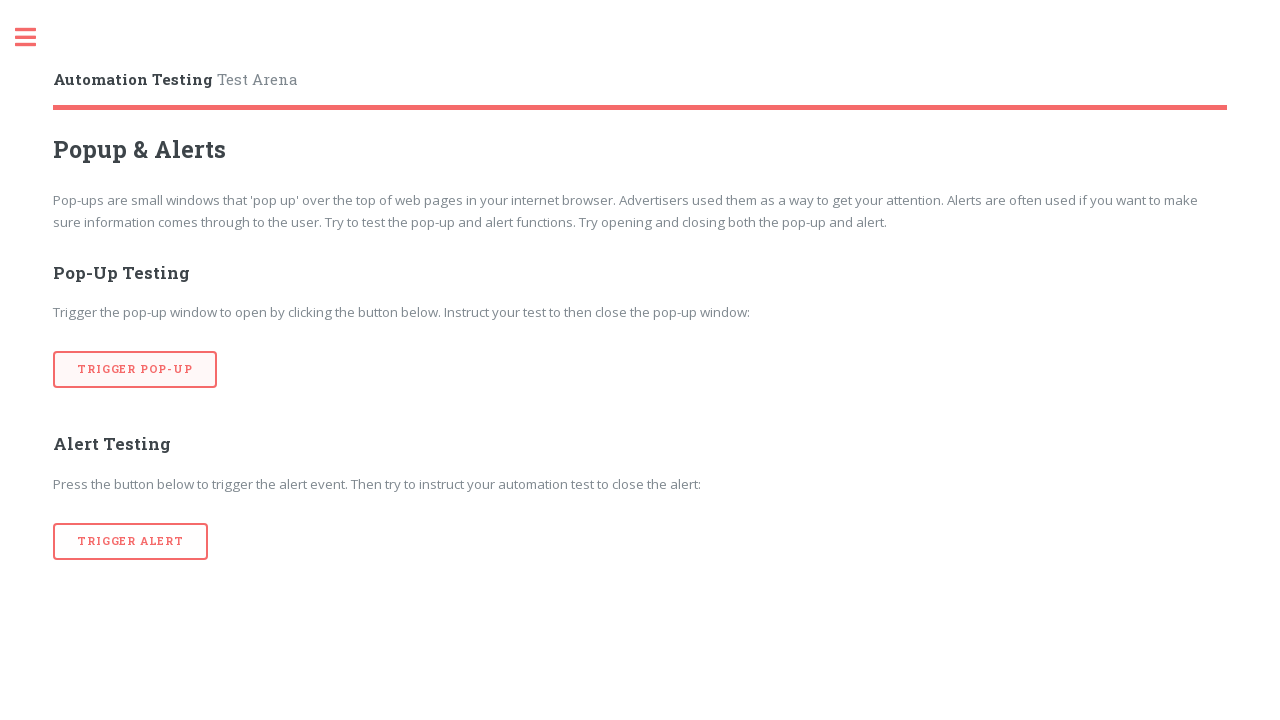

Popup window opened successfully
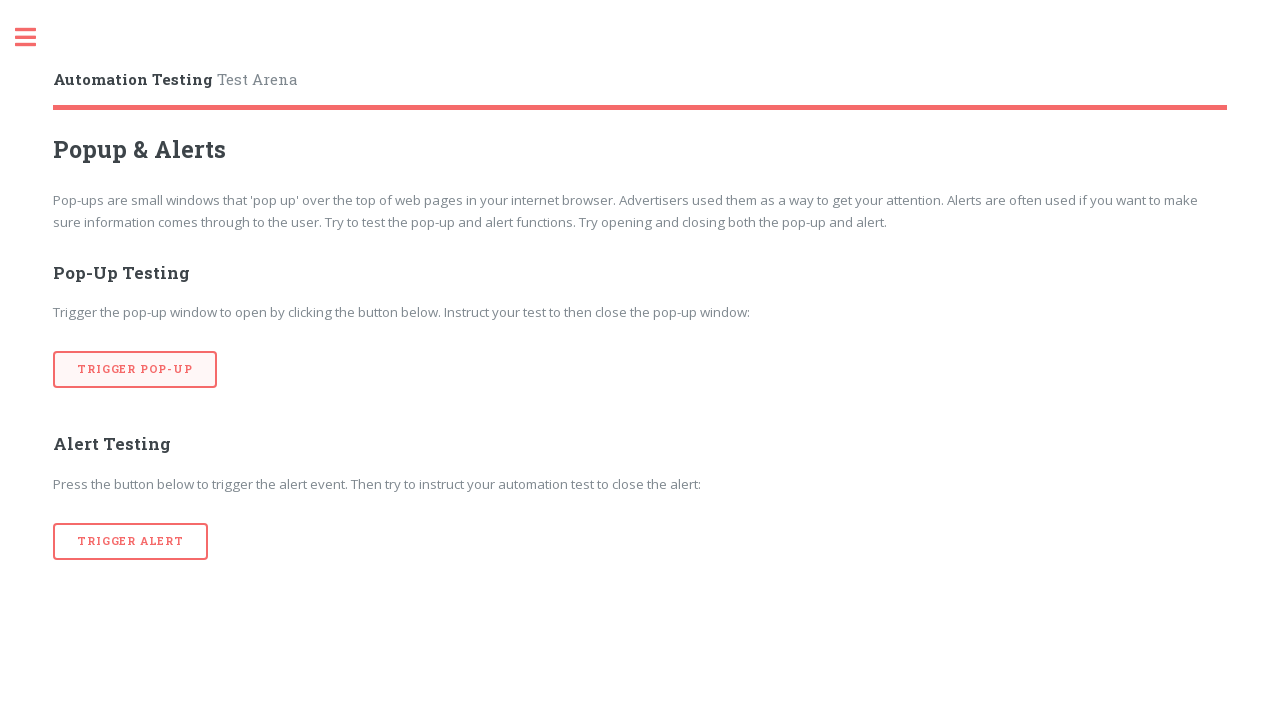

Closed the popup window
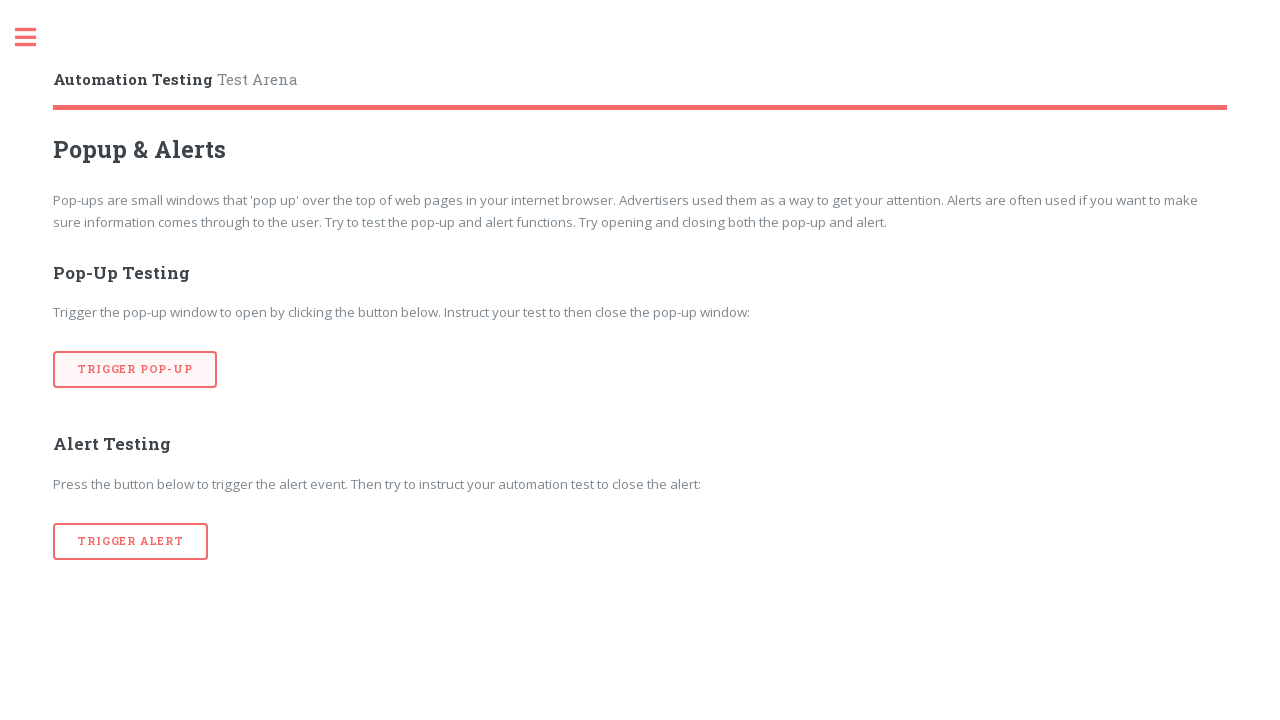

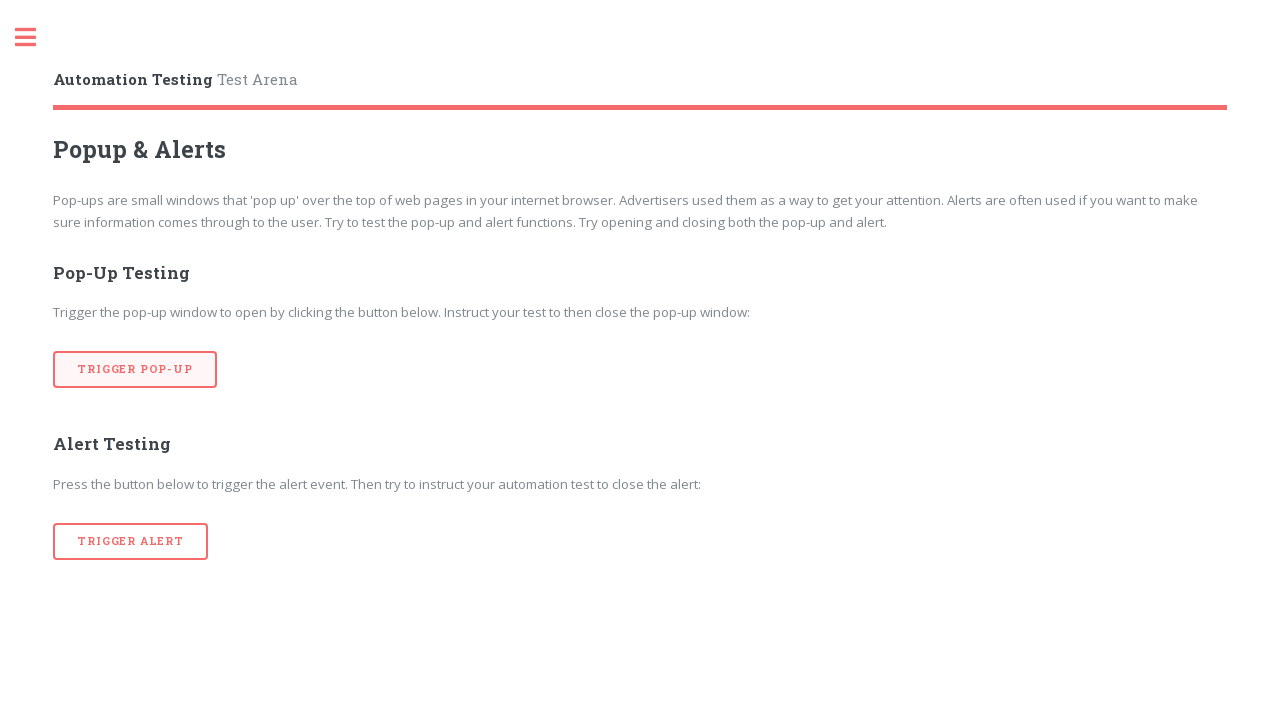